Tests dropdown selection by iterating through options to find and click "Option 1", then verifies the selection was made correctly

Starting URL: http://the-internet.herokuapp.com/dropdown

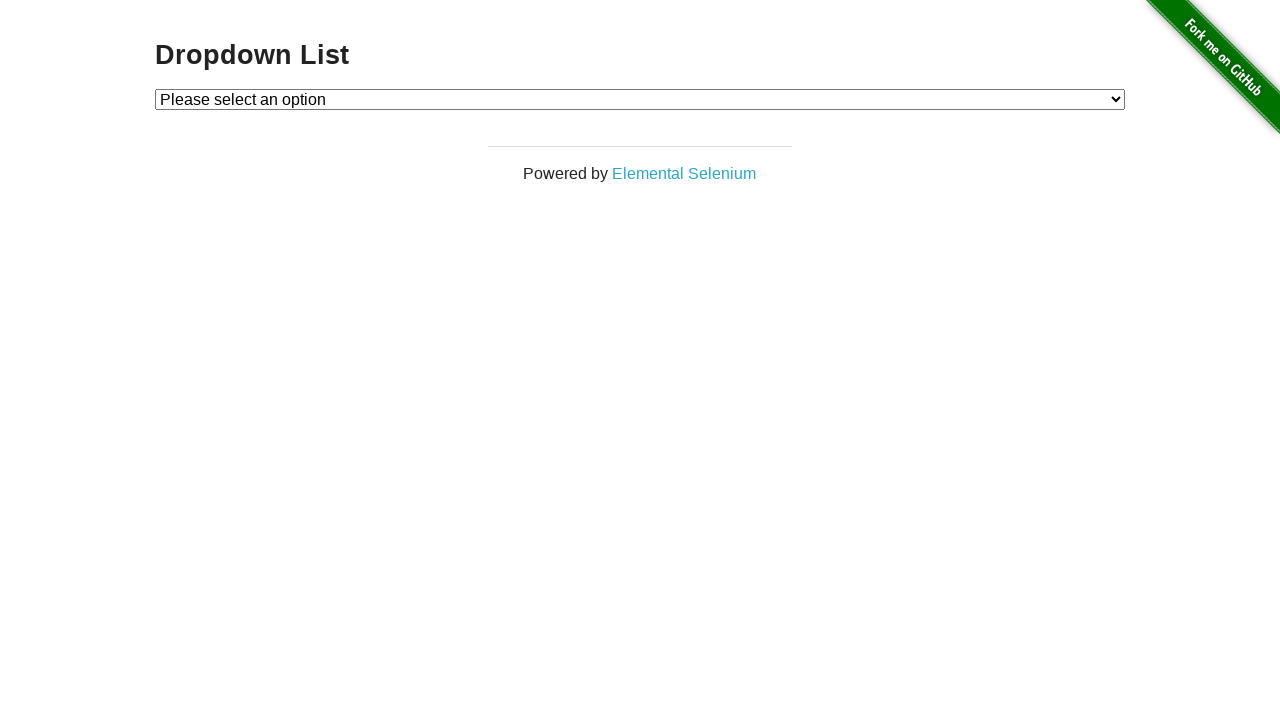

Selected 'Option 1' from the dropdown on #dropdown
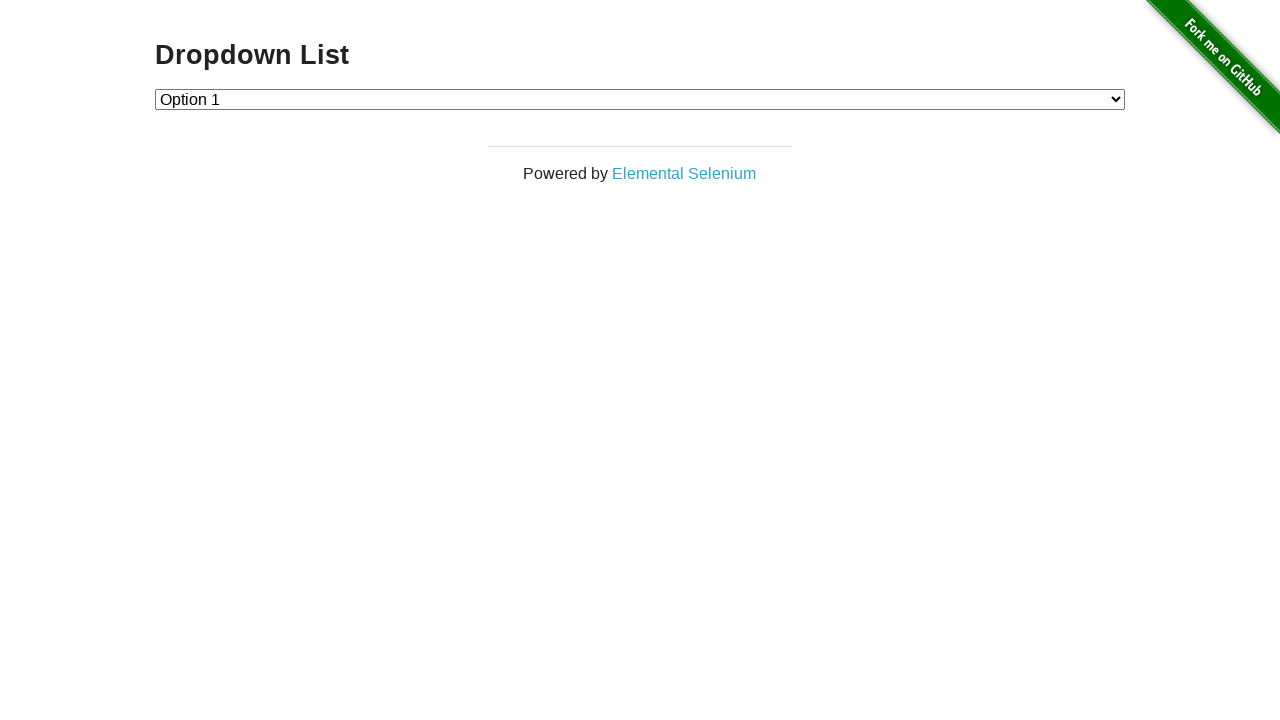

Located the checked option in the dropdown
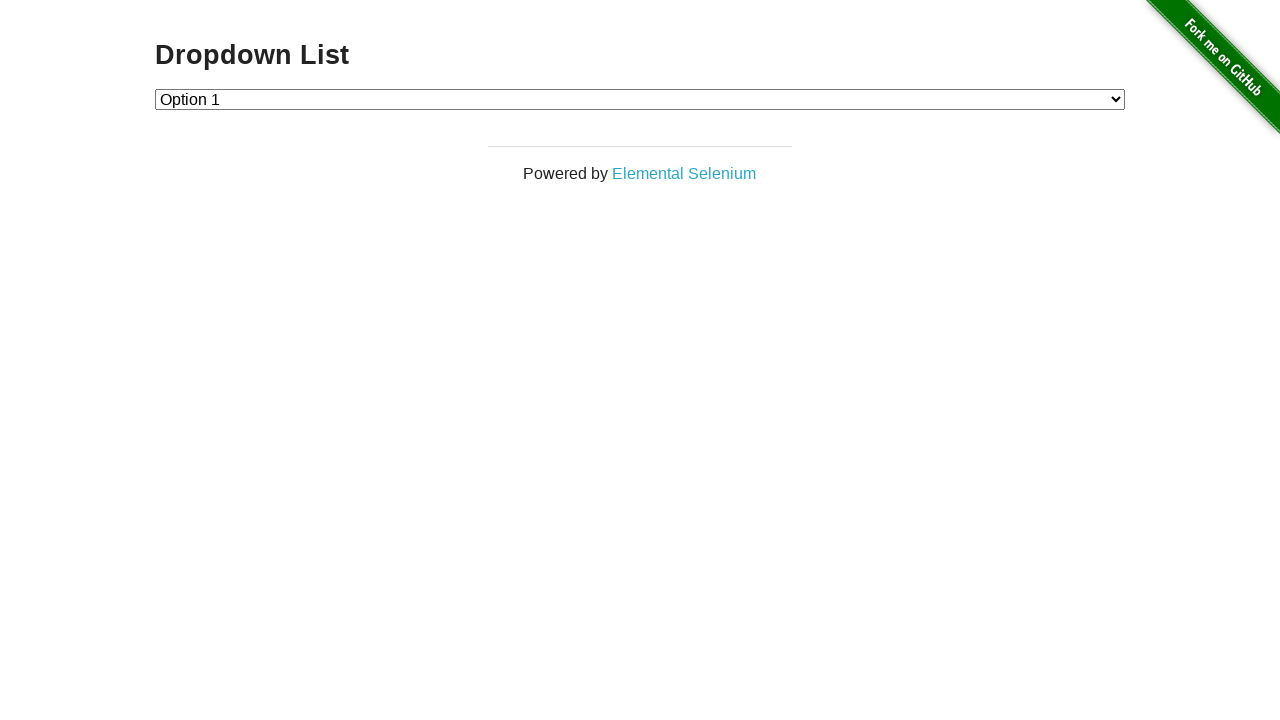

Verified that 'Option 1' is selected
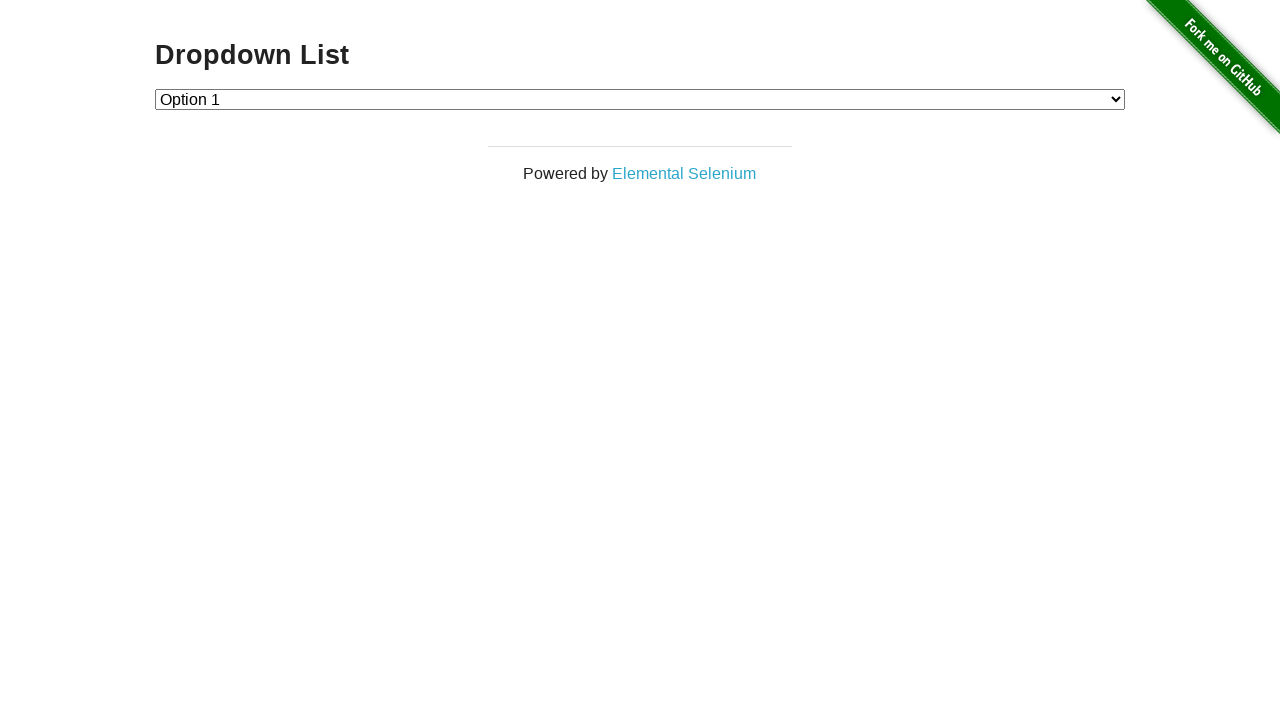

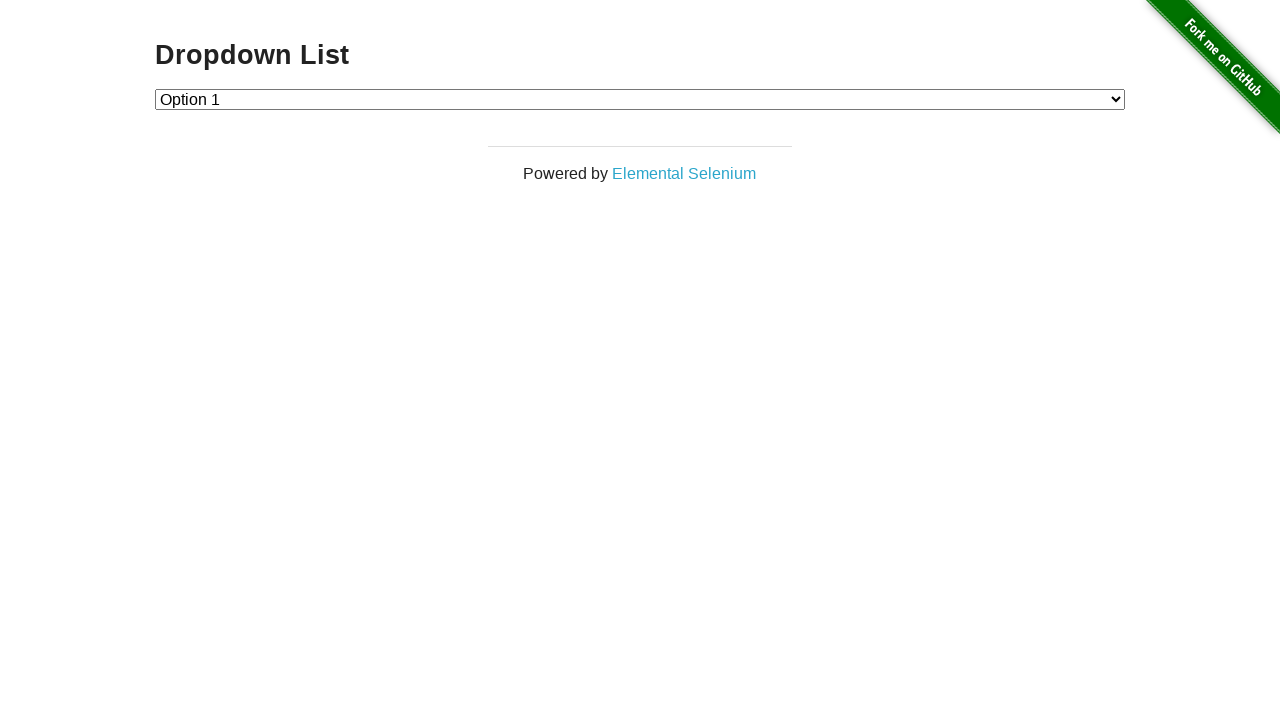